Tests that the Sign Up button in the hero section is present and clickable

Starting URL: https://is-218-project.vercel.app/

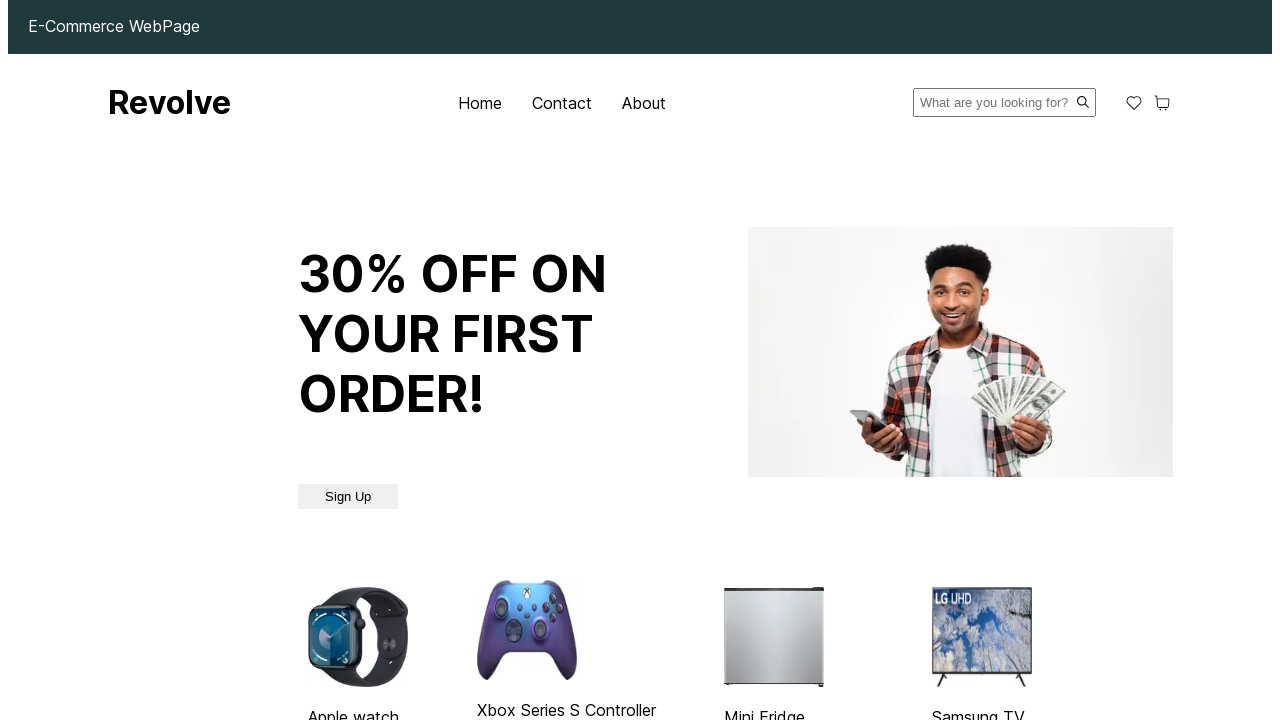

Navigated to https://is-218-project.vercel.app/
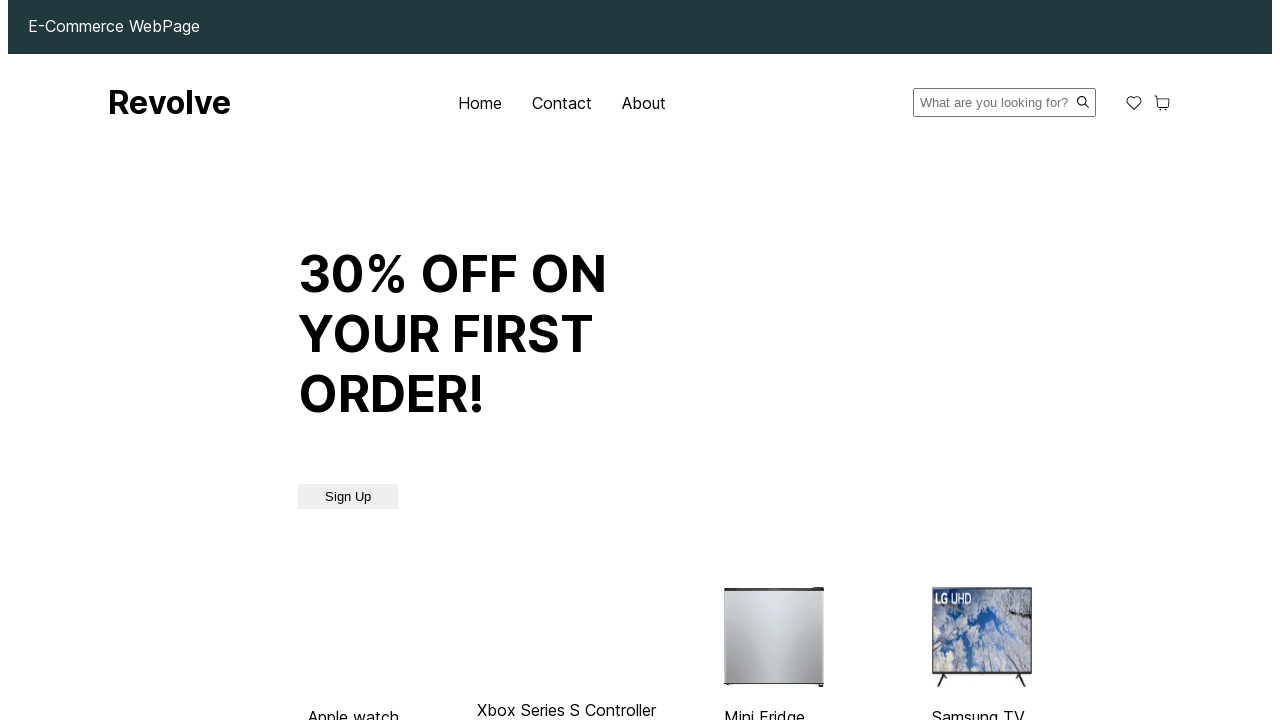

Verified Sign Up button in hero section is visible
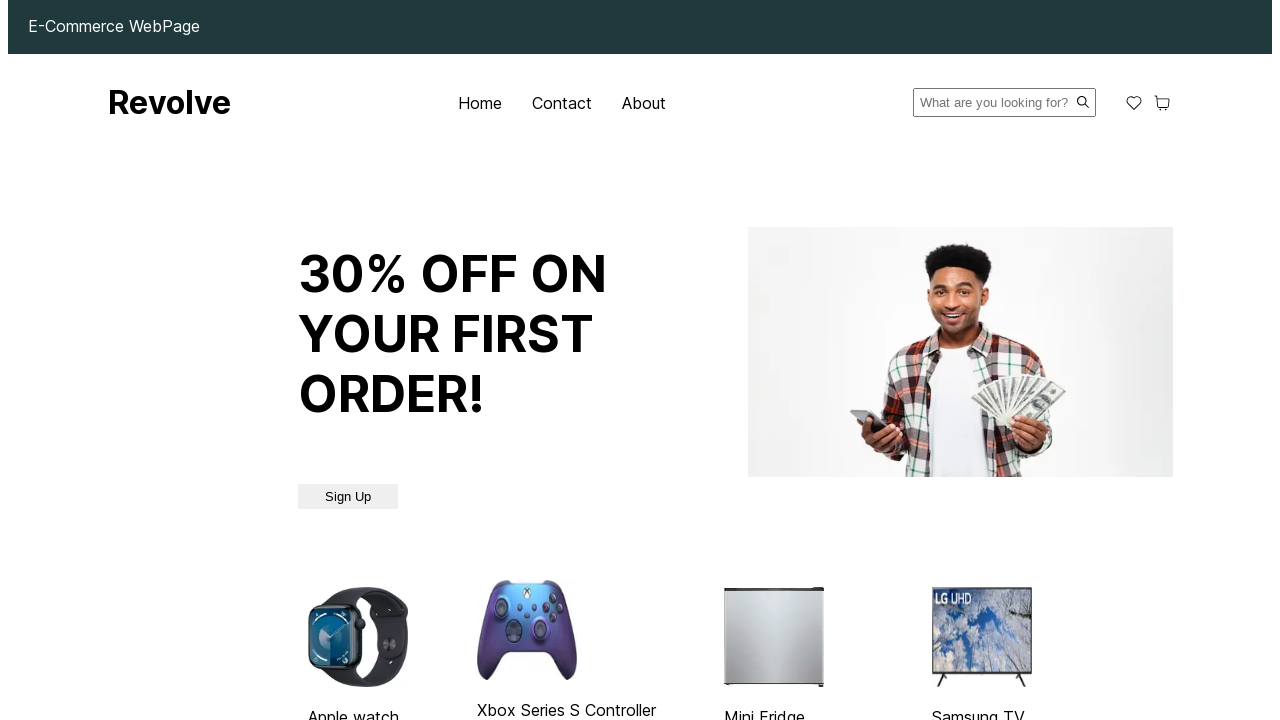

Clicked Sign Up button in hero section at (348, 497) on internal:role=button[name="Sign Up"i]
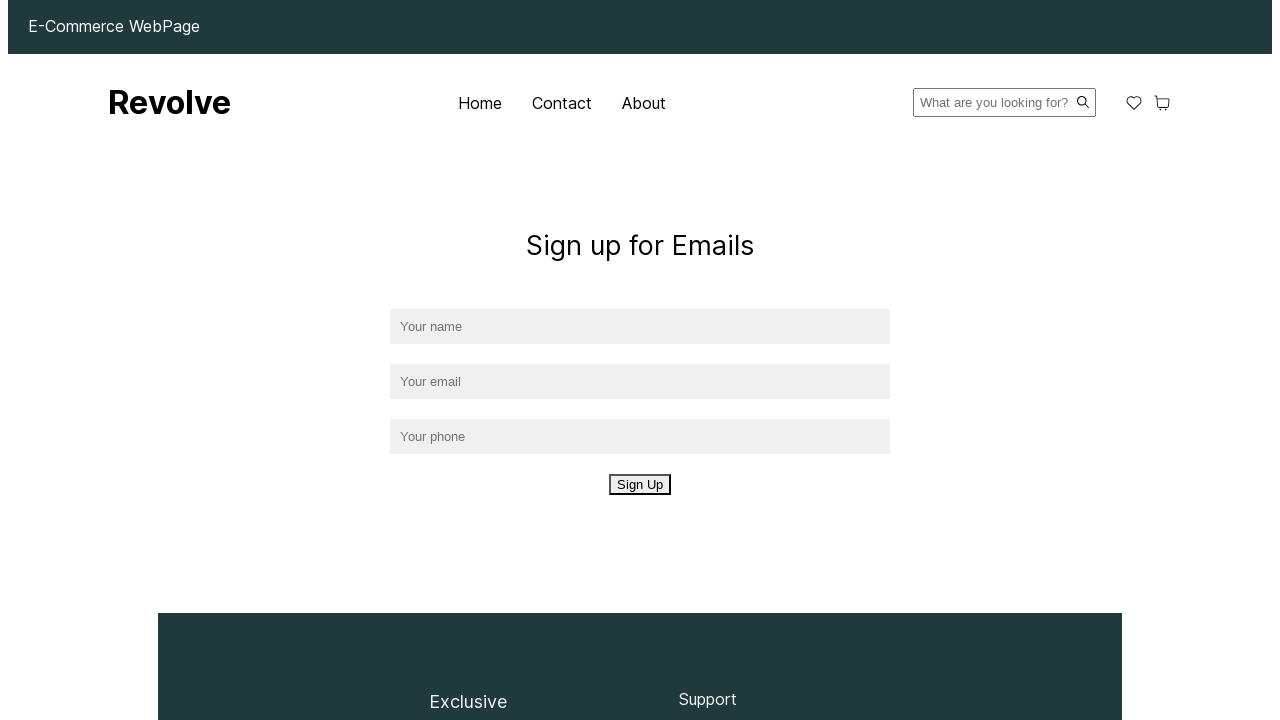

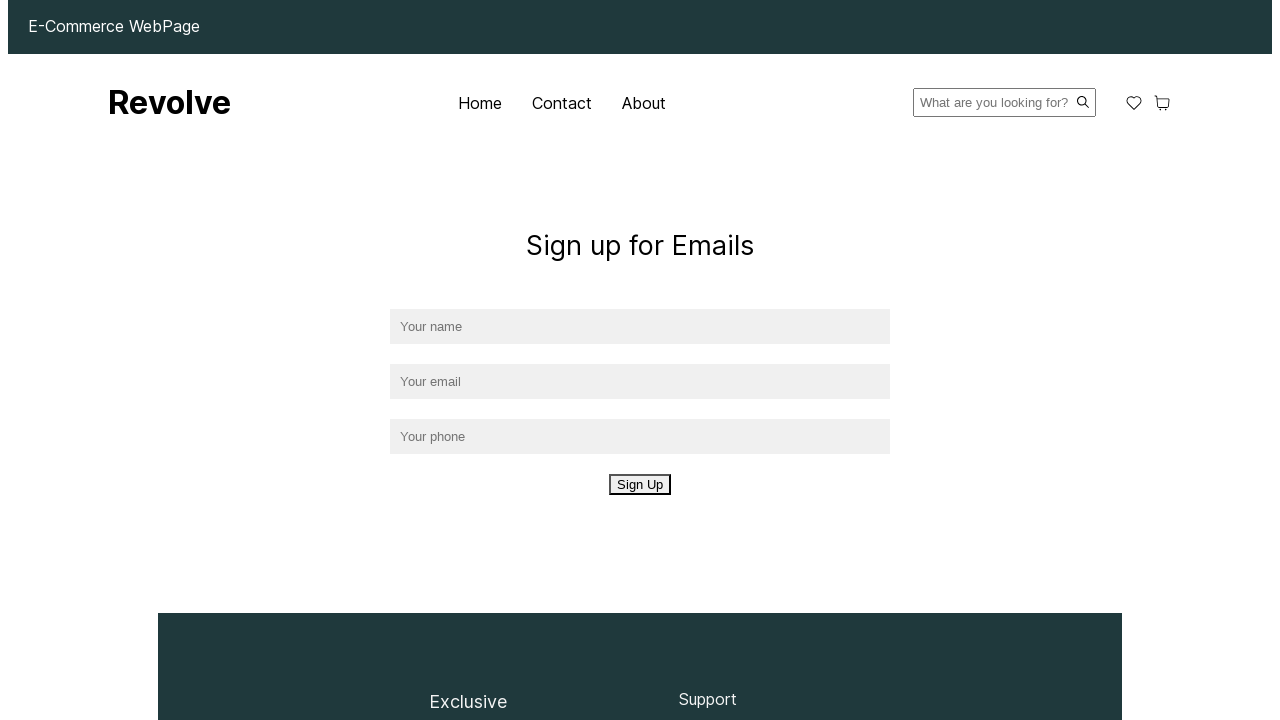